Navigates to a PC component evaluation page and interacts with GPU selection dropdown options to verify their availability

Starting URL: https://coolpc.com.tw/evaluate.php

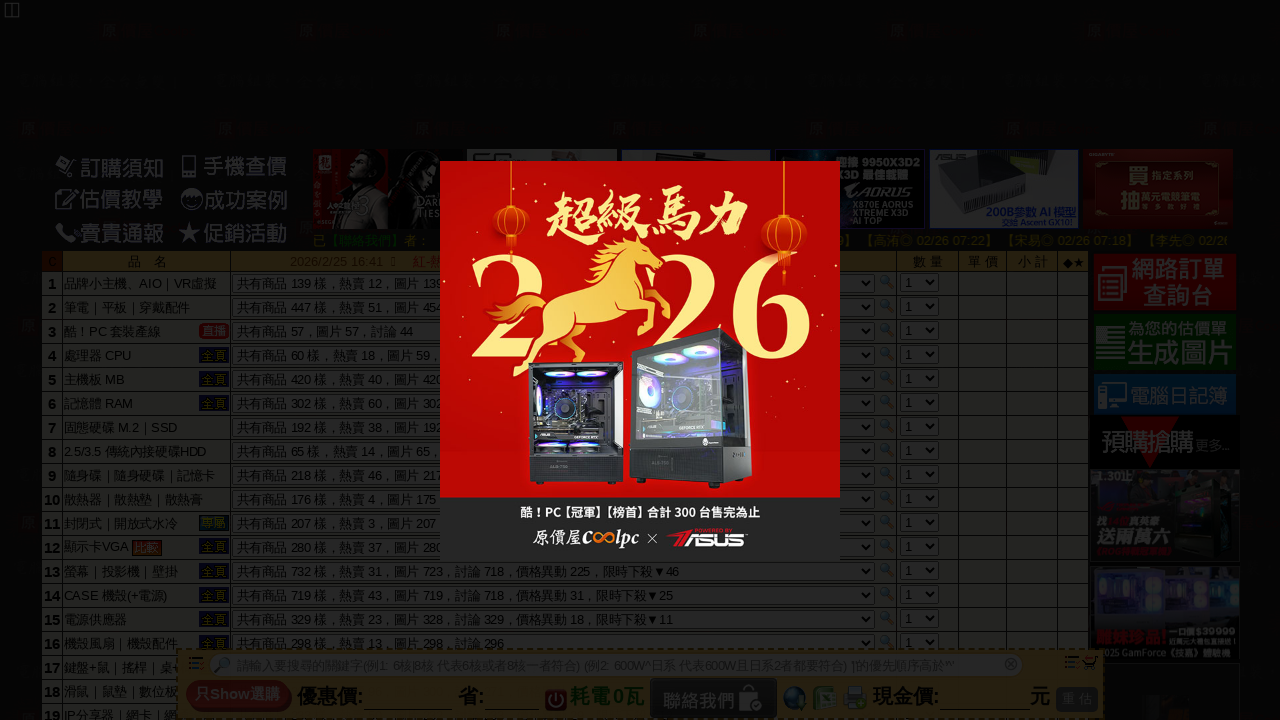

Clicked on page to dismiss any popups at (200, 100)
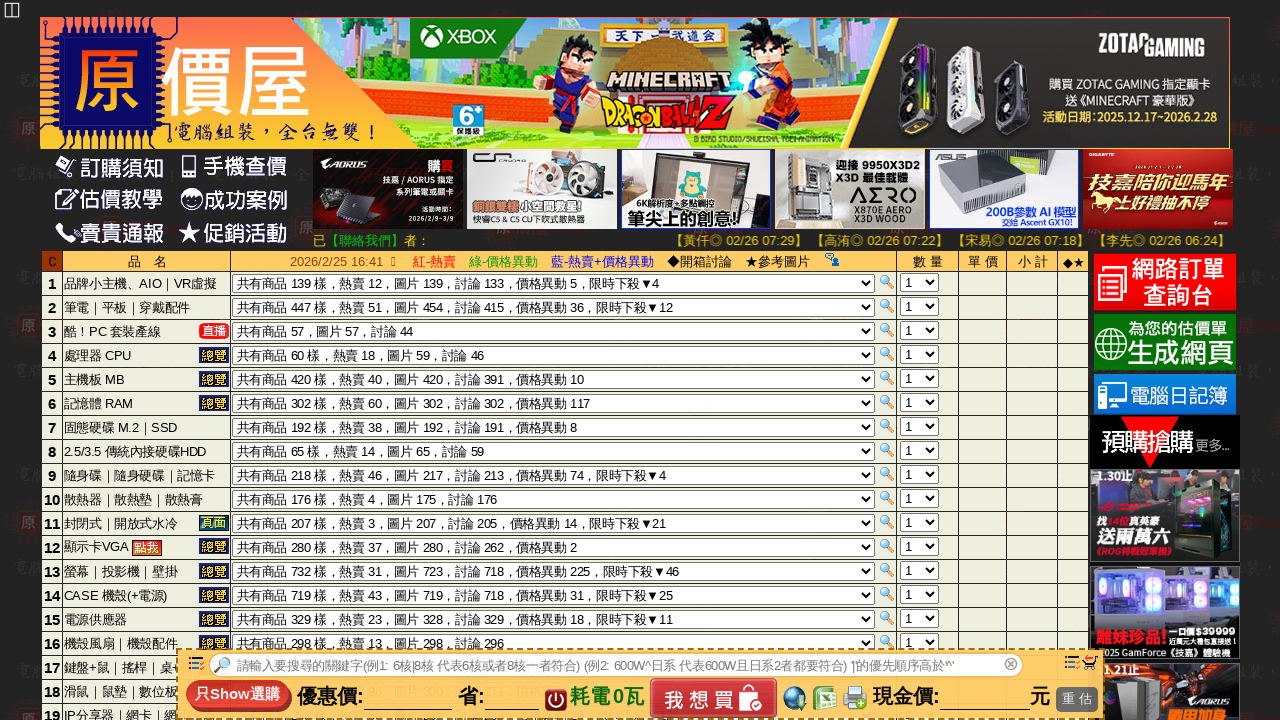

Queried selector for RTX 3060 option with value 121
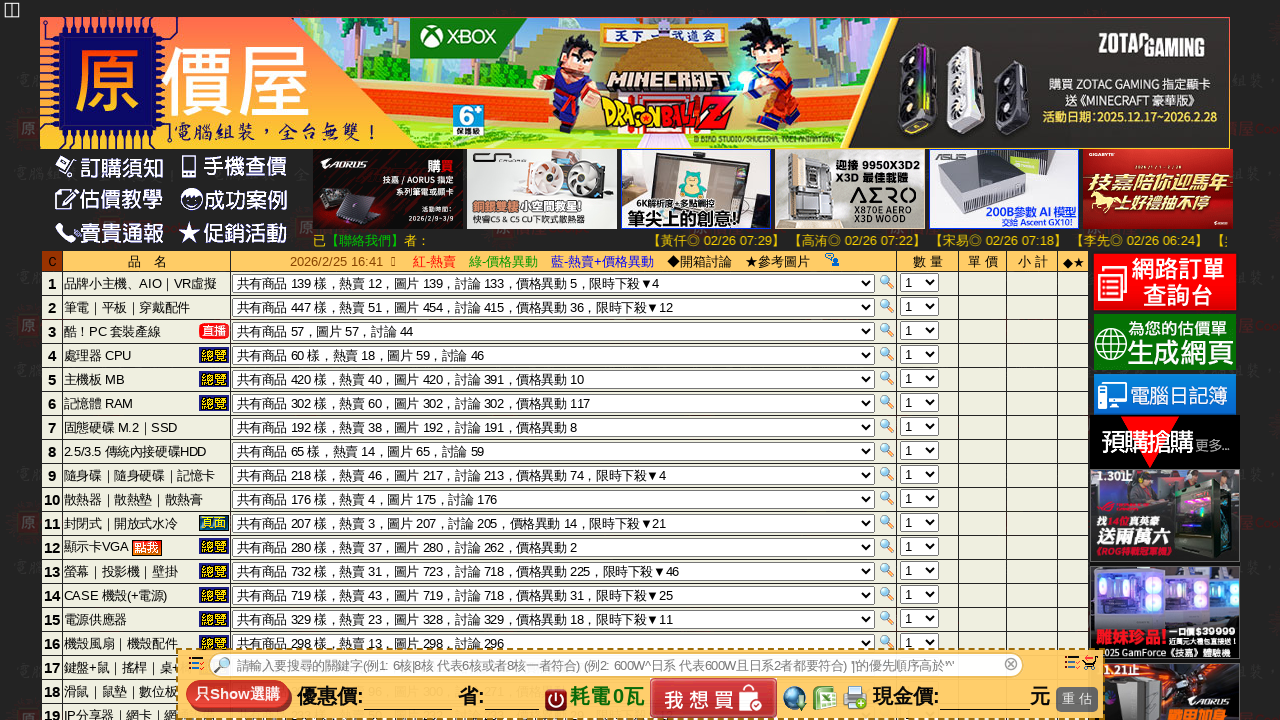

Queried selector for RTX 3060 option with value 122
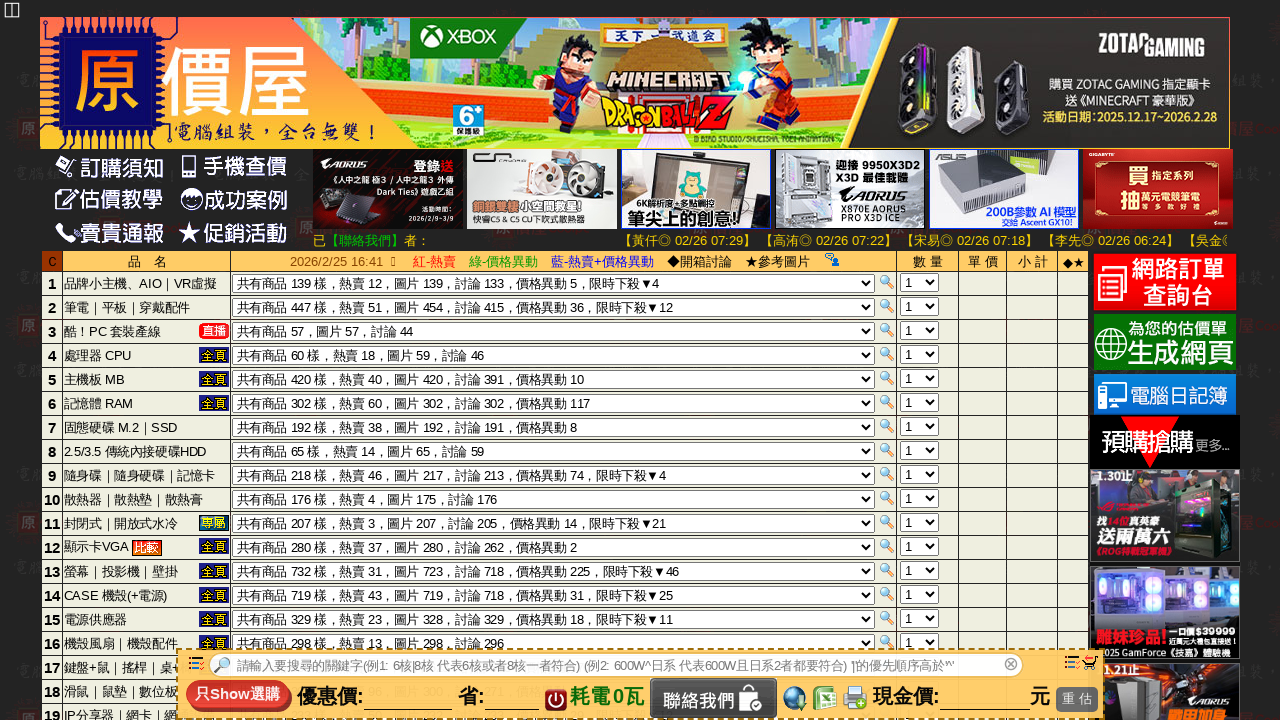

Queried selector for RTX 3060 option with value 123
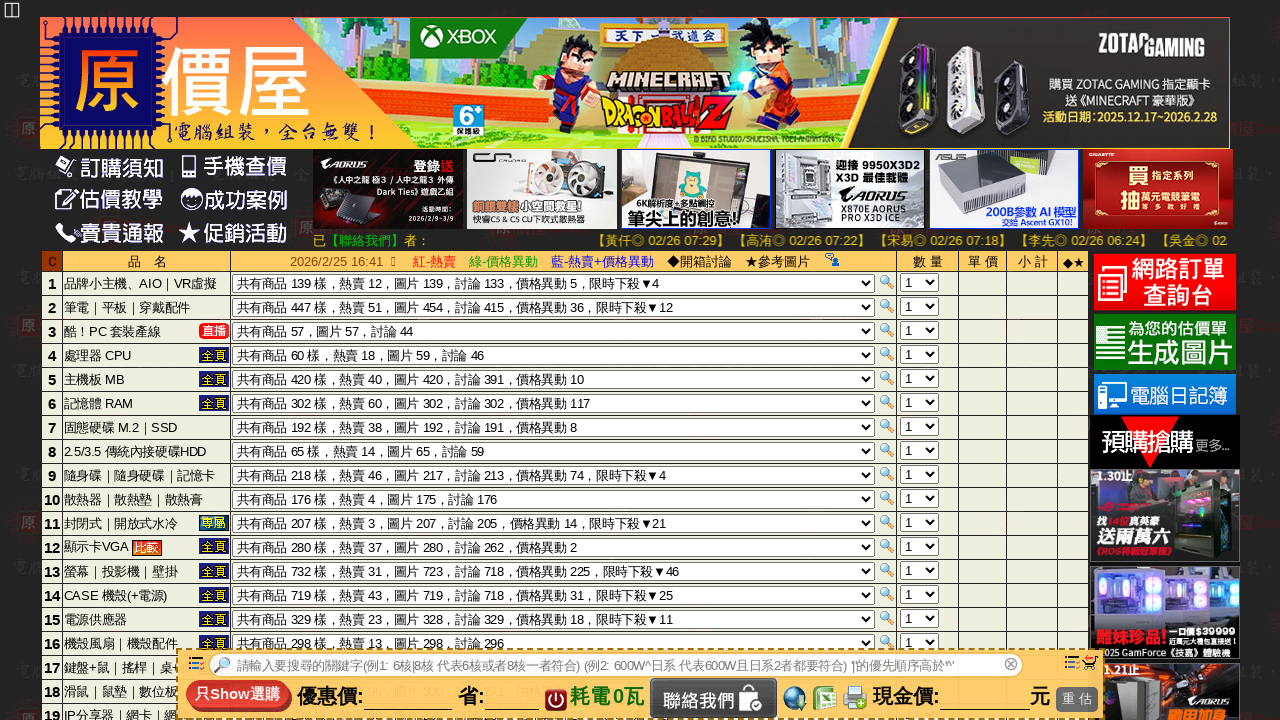

Queried selector for RTX 3060 option with value 124
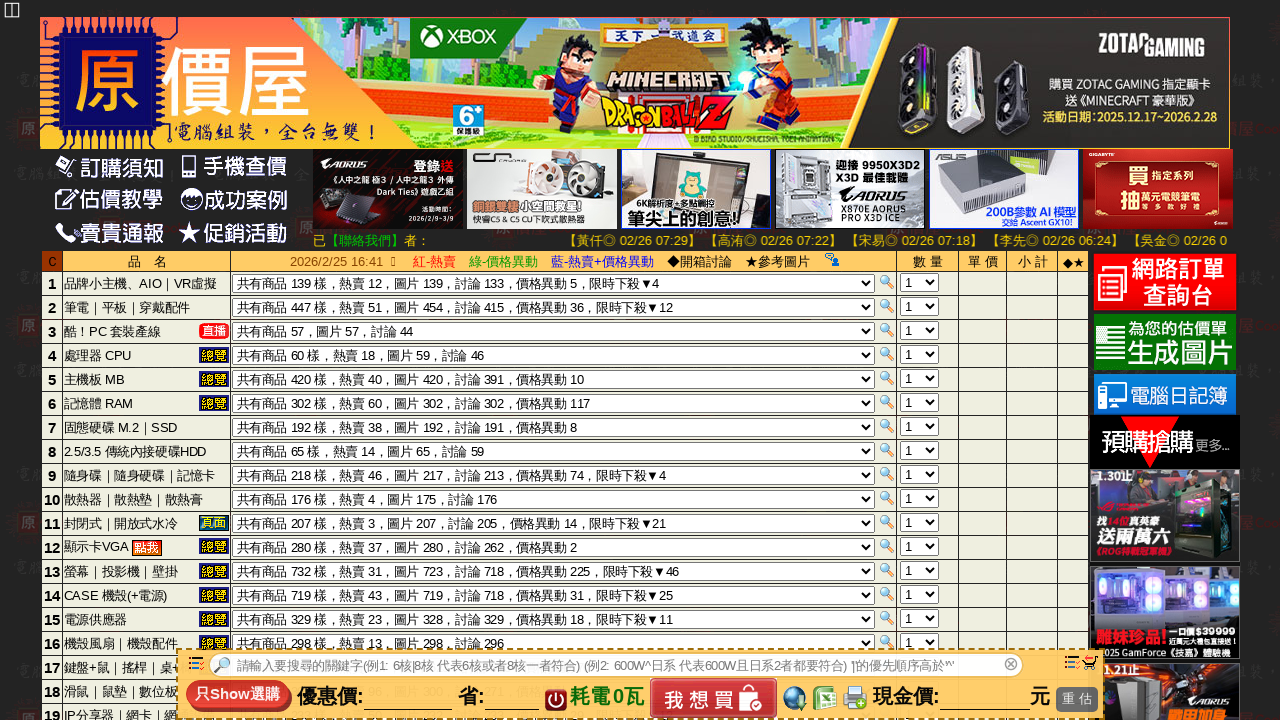

Queried selector for RTX 3060 option with value 125
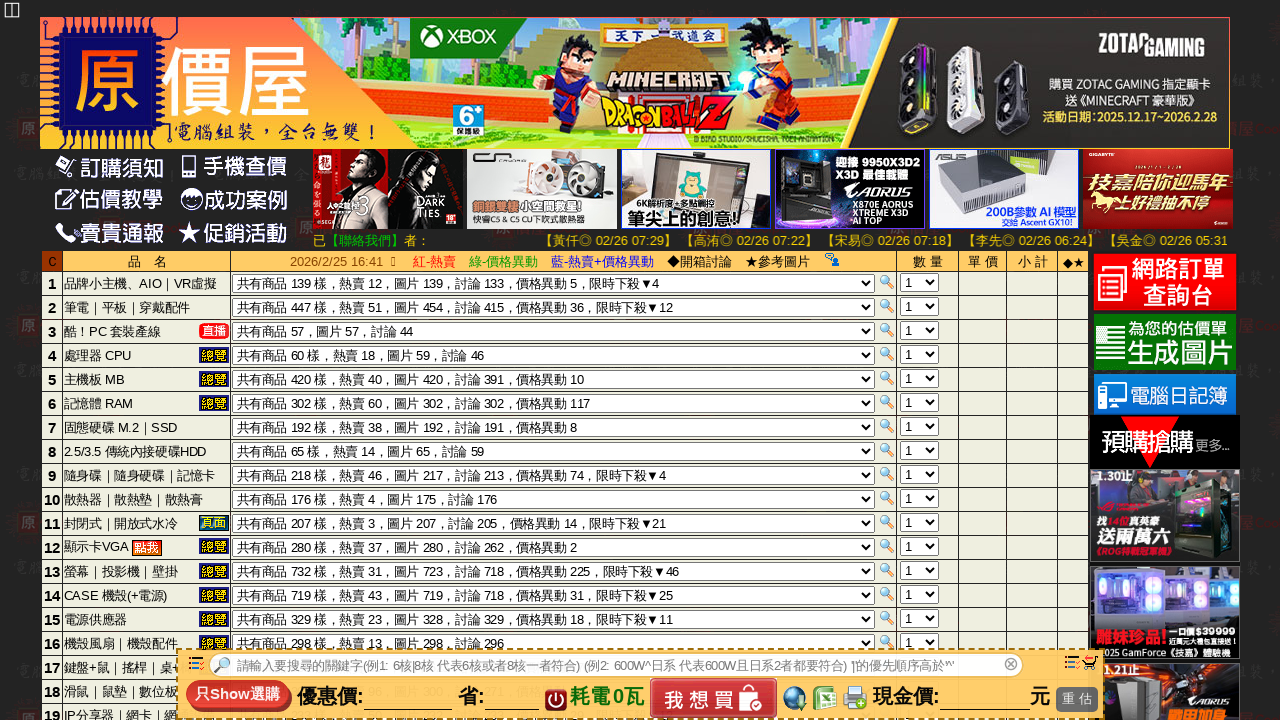

Queried selector for RTX 3060 option with value 126
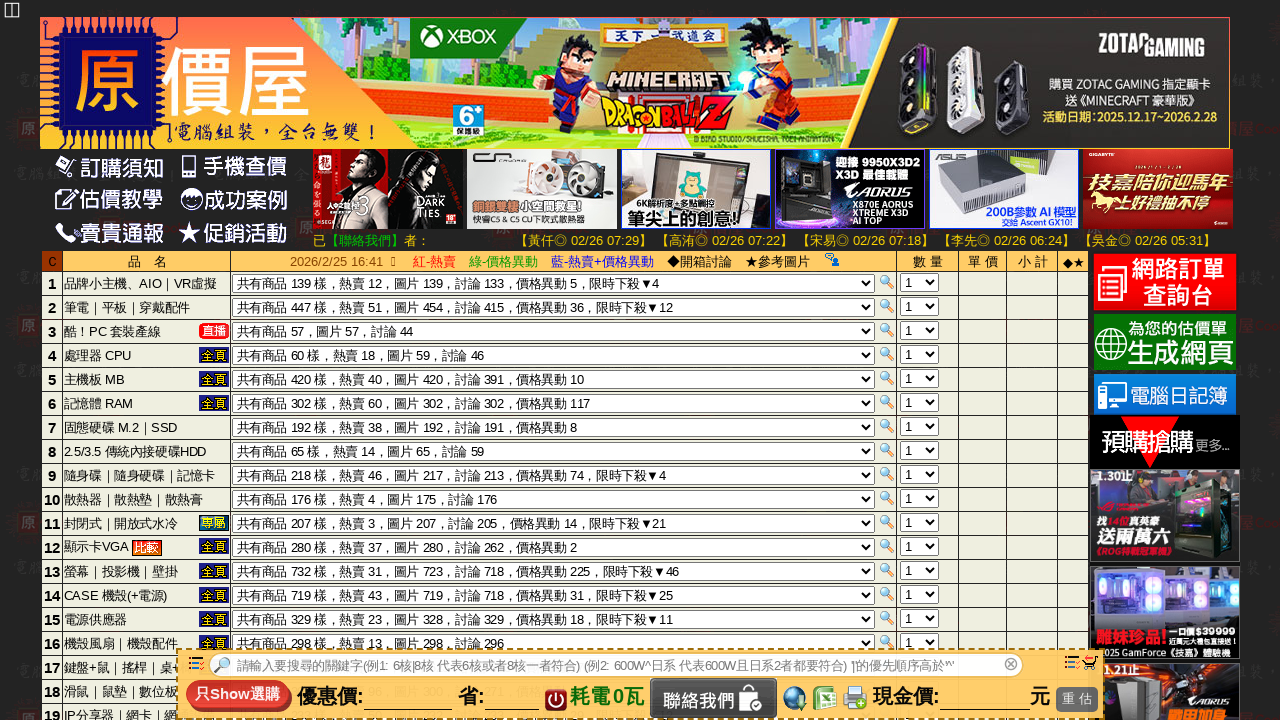

Queried selector for RTX 3060 option with value 127
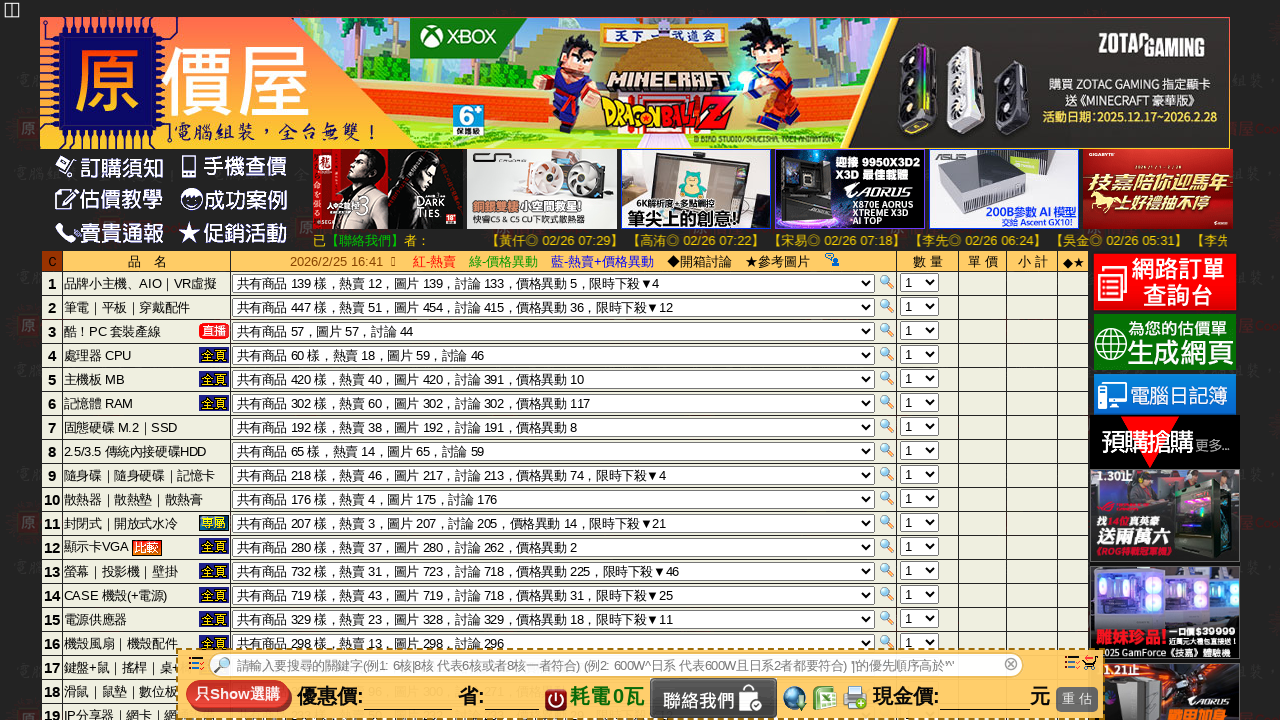

Queried selector for RTX 3060 option with value 128
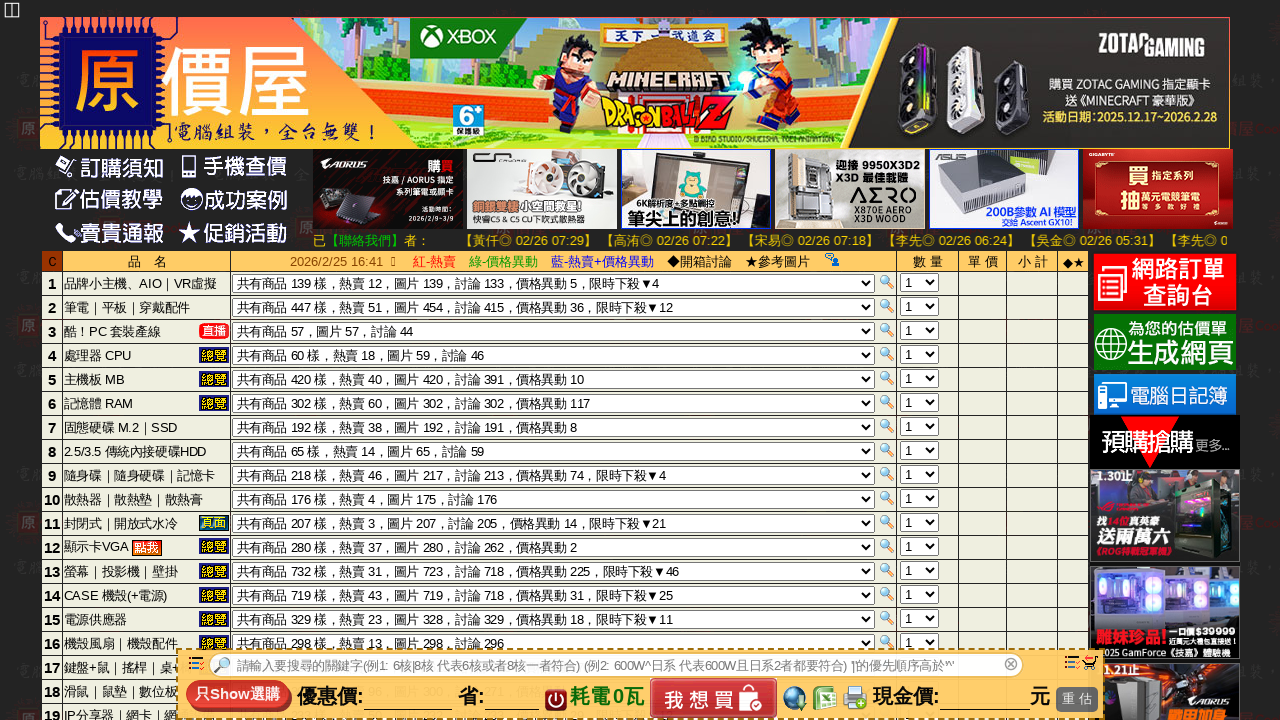

Queried selector for RTX 3060 option with value 129
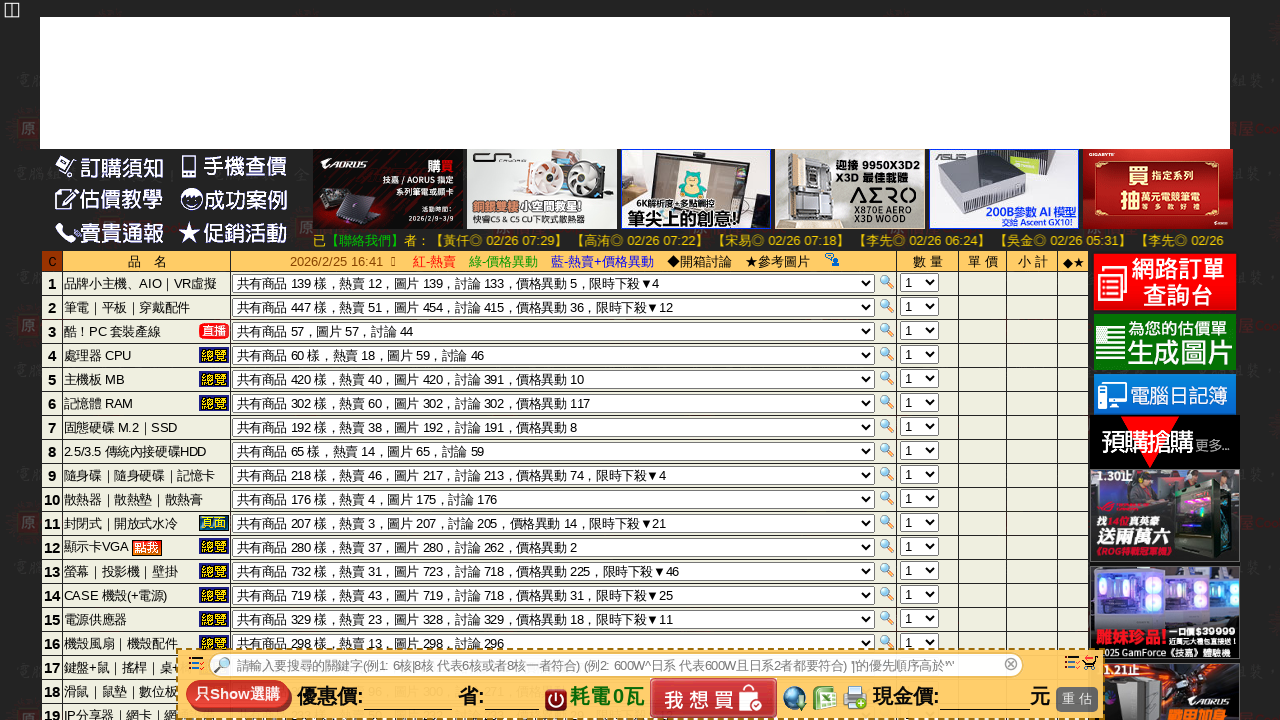

Queried selector for RTX 3060 option with value 130
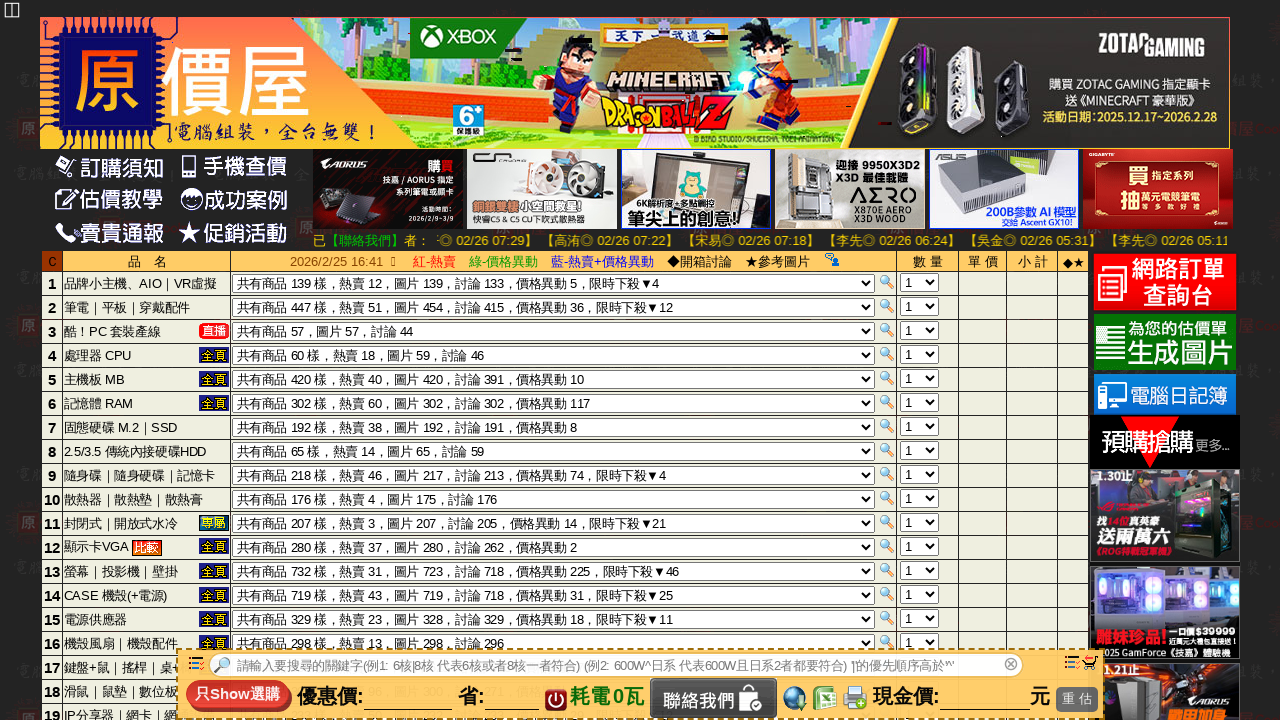

Queried selector for RTX 3060 option with value 131
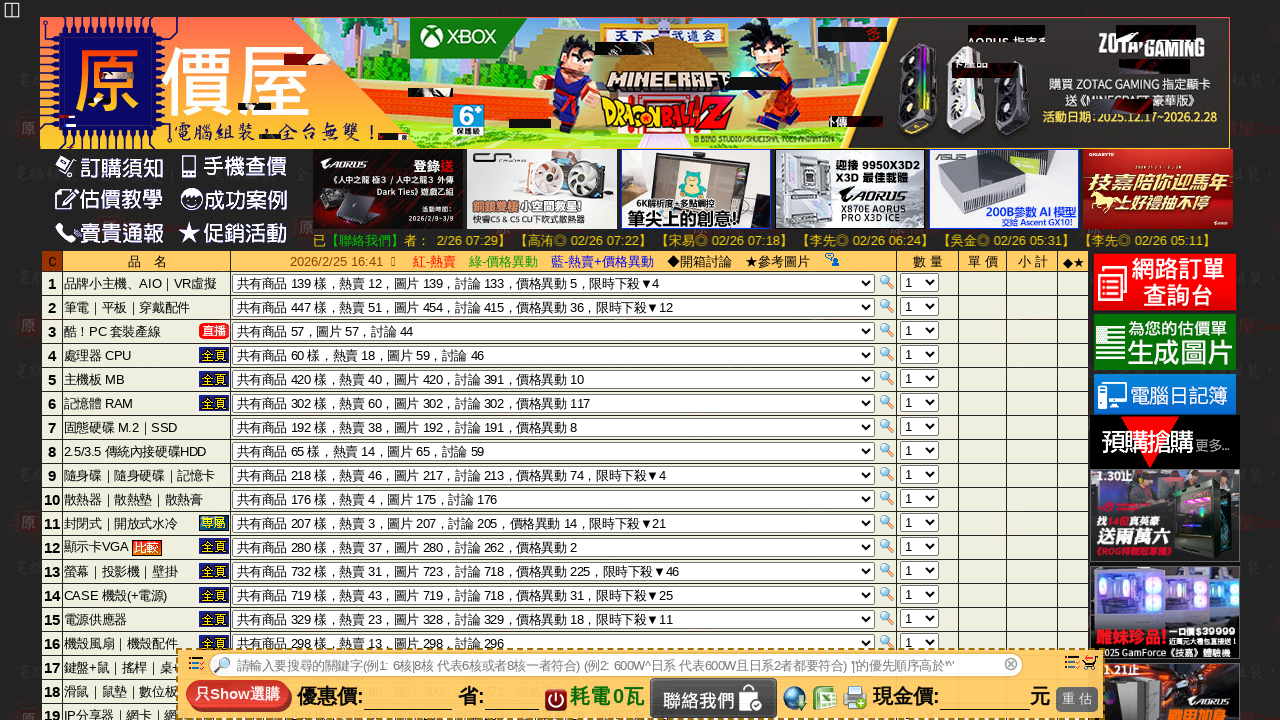

Queried selector for RTX 3060 option with value 132
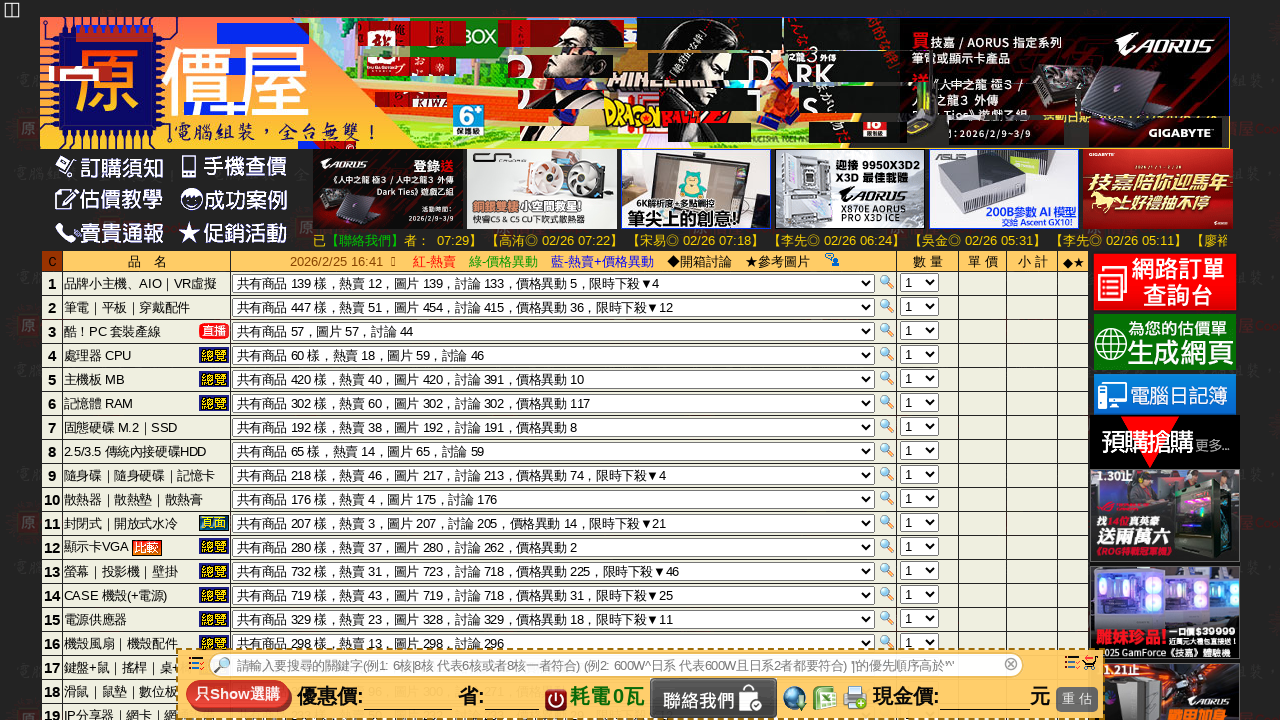

Queried selector for RTX 3060 option with value 133
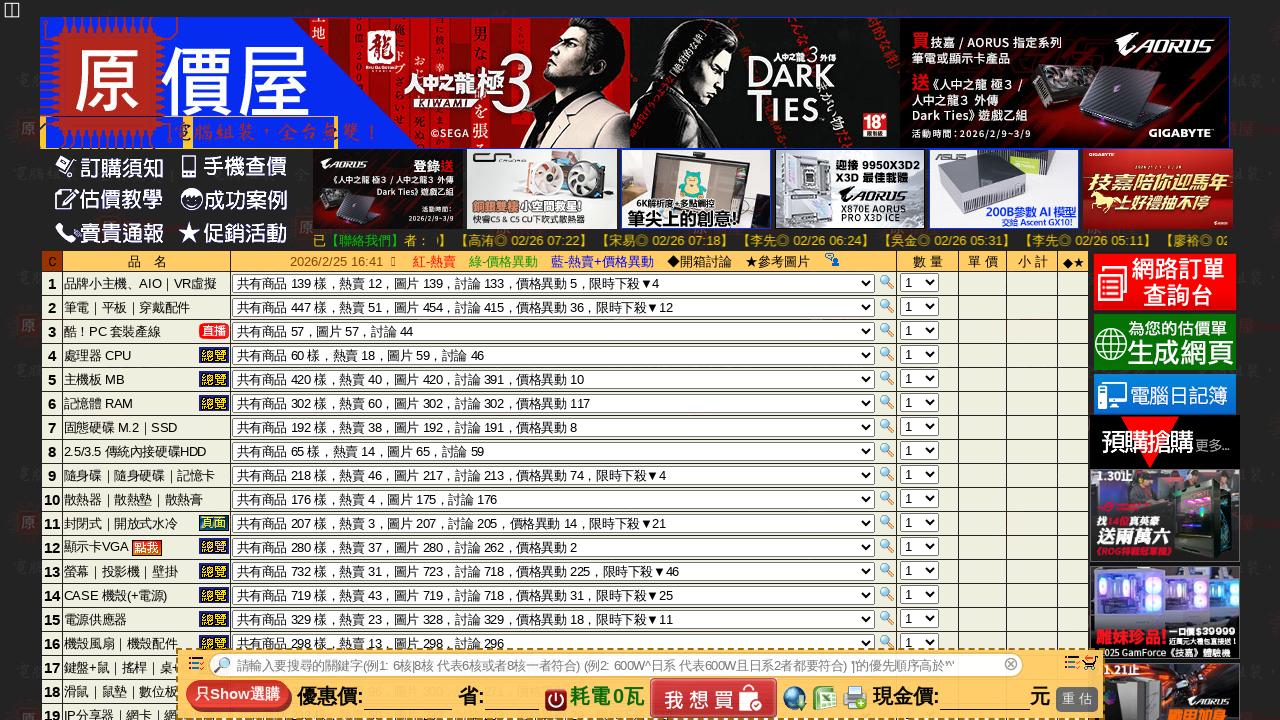

Queried selector for RTX 3060 option with value 134
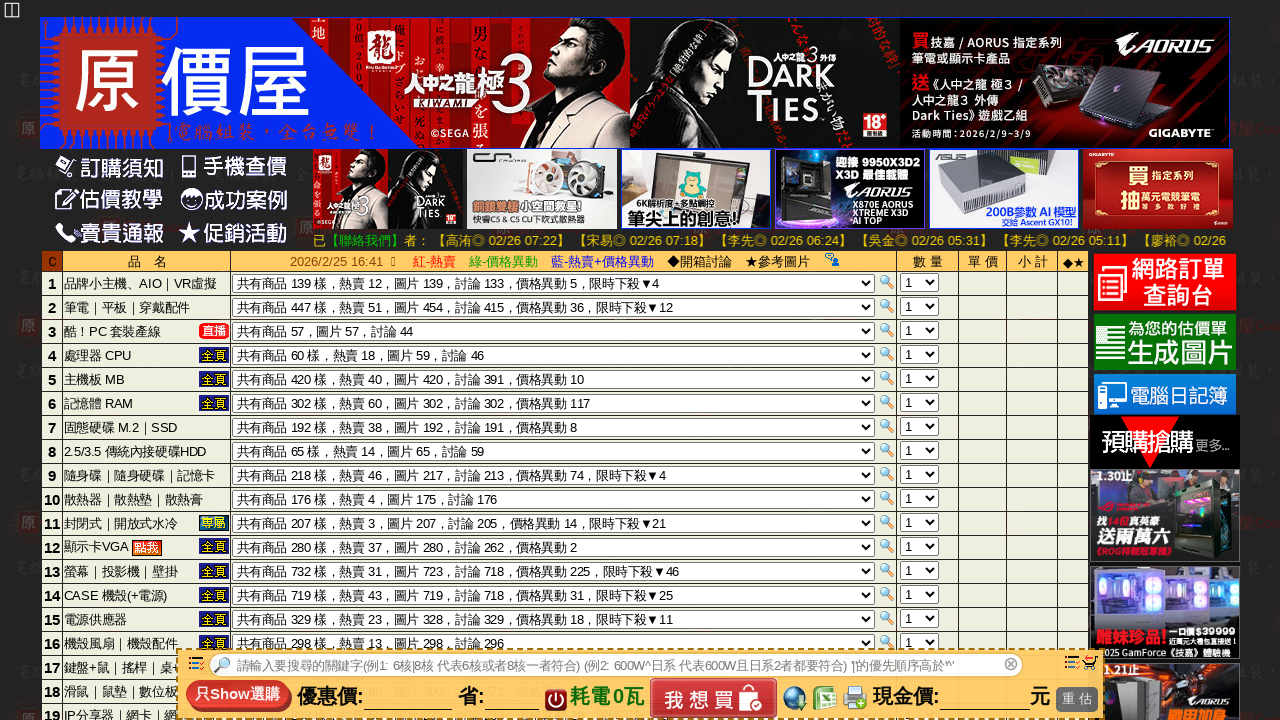

Queried selector for RTX 3060 option with value 135
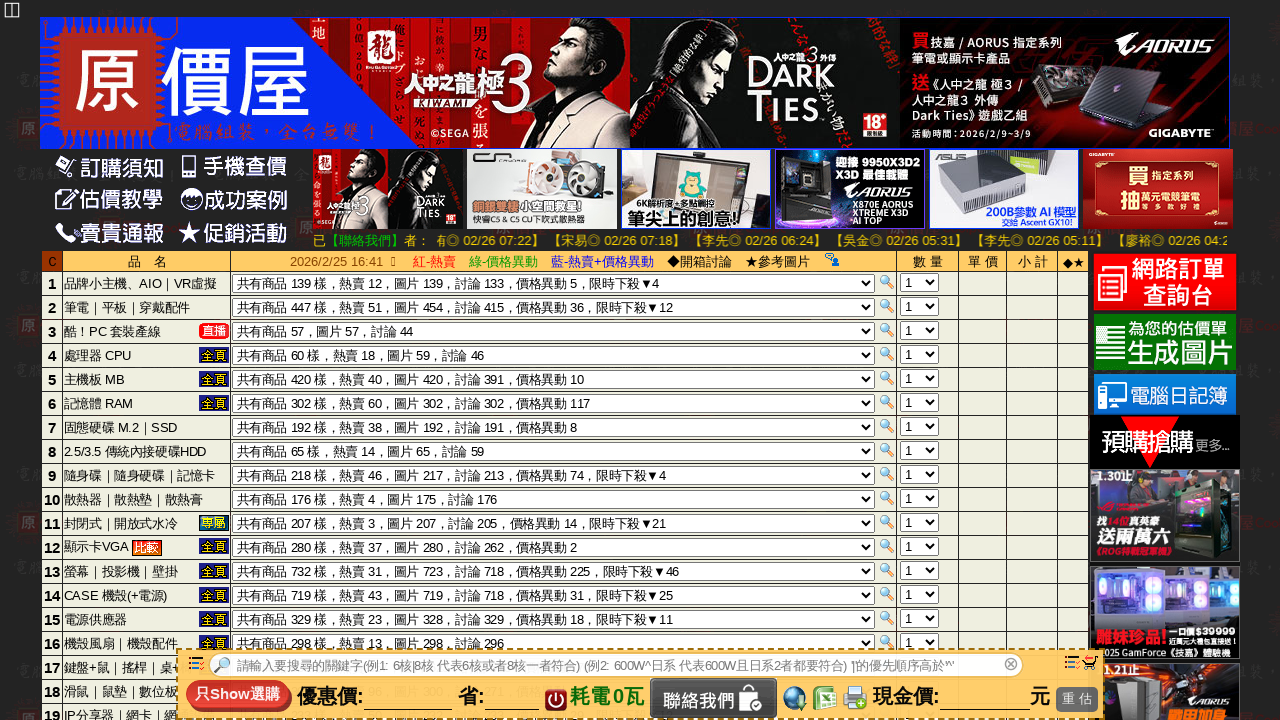

Queried selector for RTX 3060 option with value 136
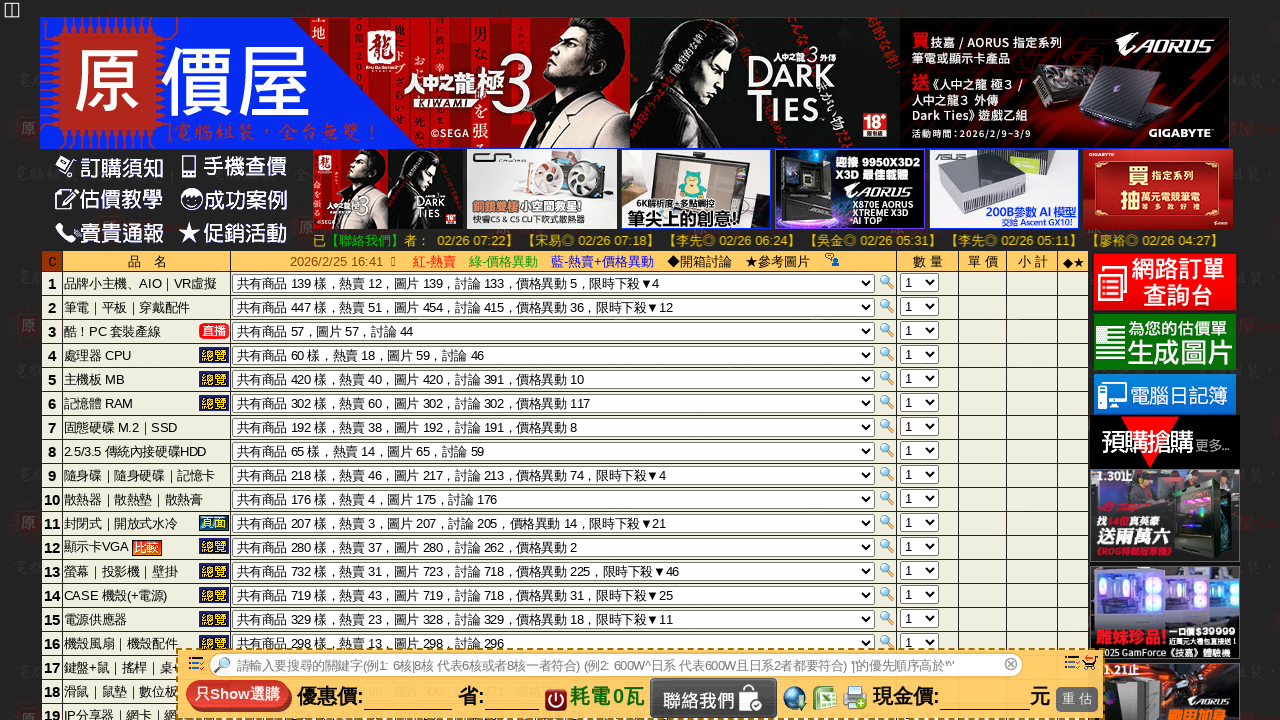

Queried selector for RTX 3060 option with value 137
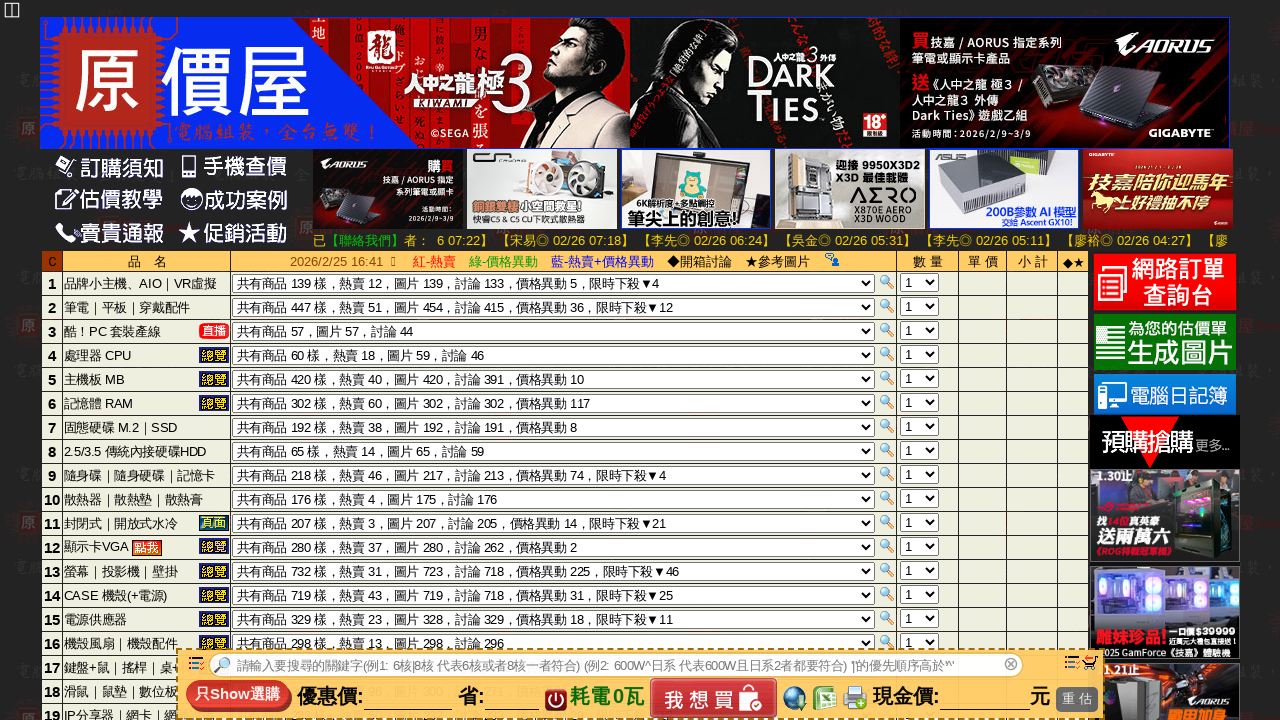

Queried selector for RTX 3060 option with value 138
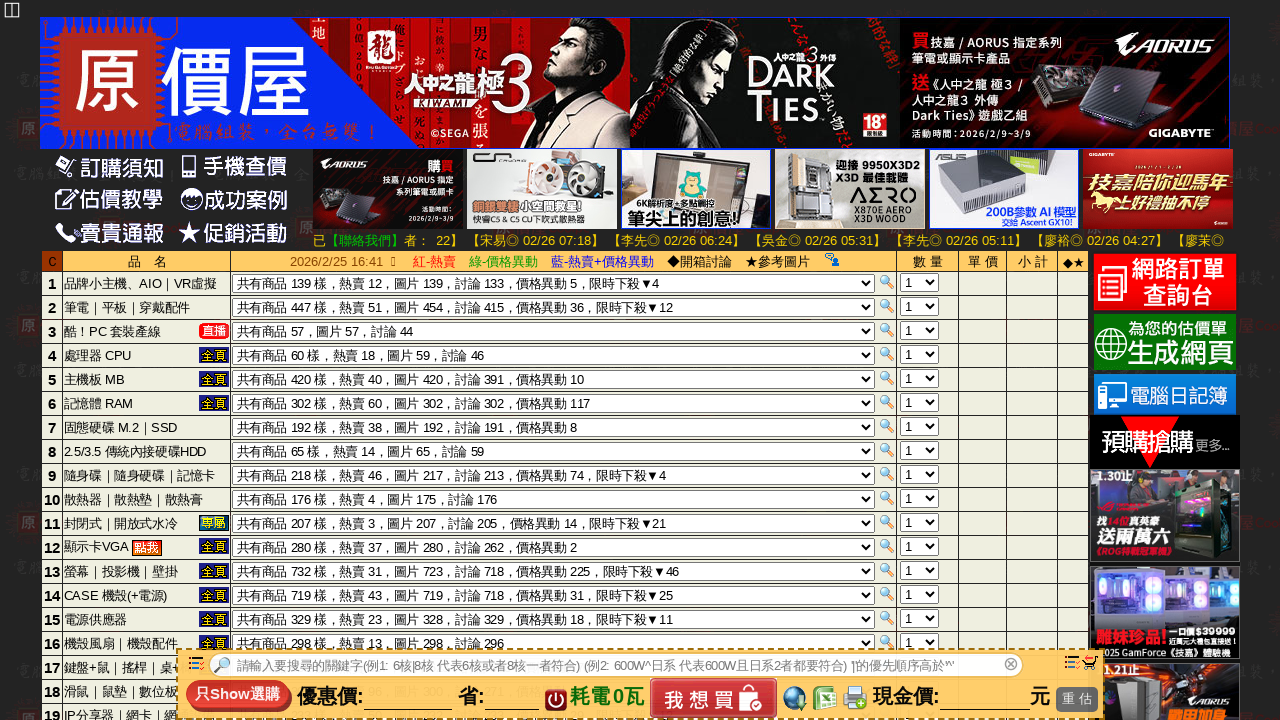

Queried selector for RTX 3060 option with value 139
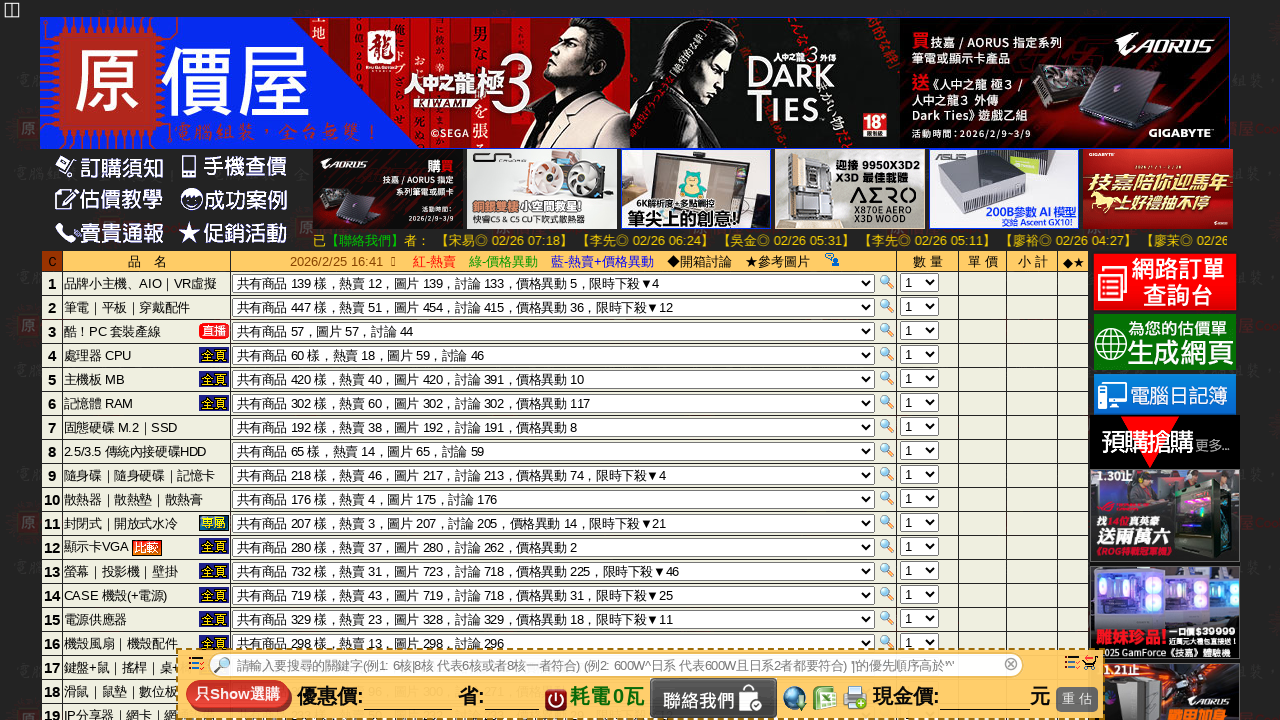

Queried selector for RTX 3060 option with value 140
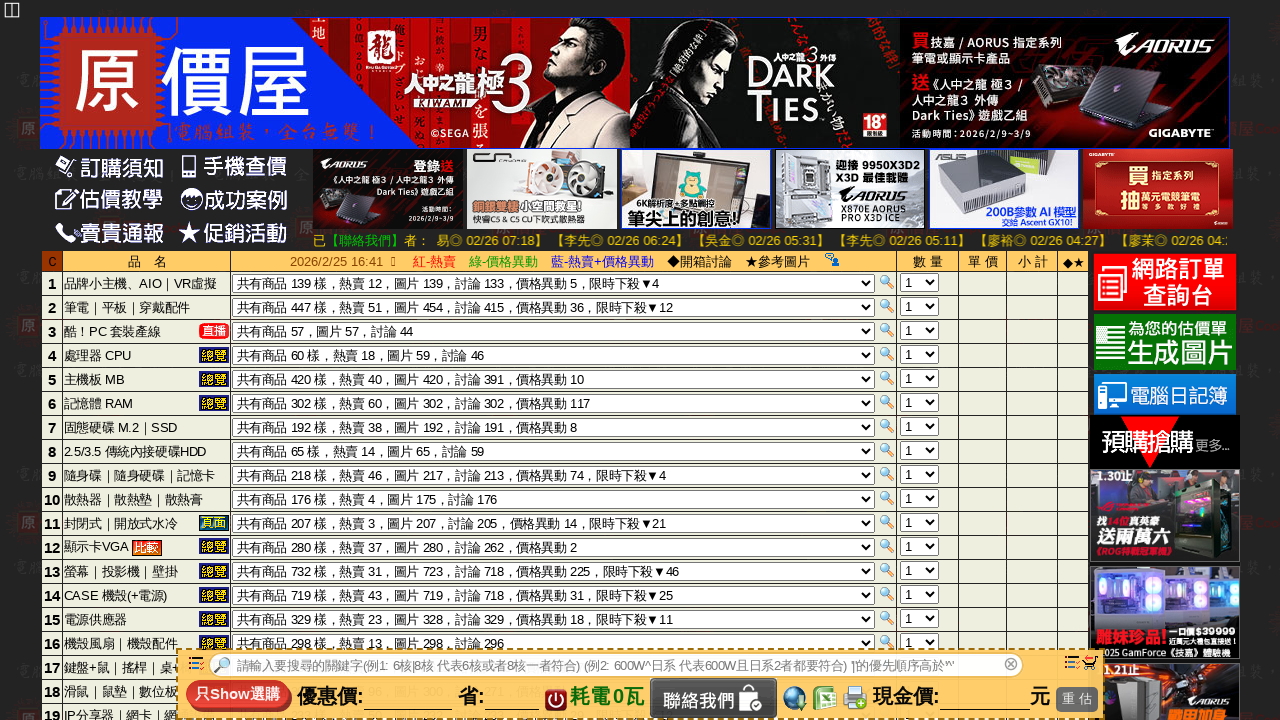

Queried selector for RTX 3060 option with value 141
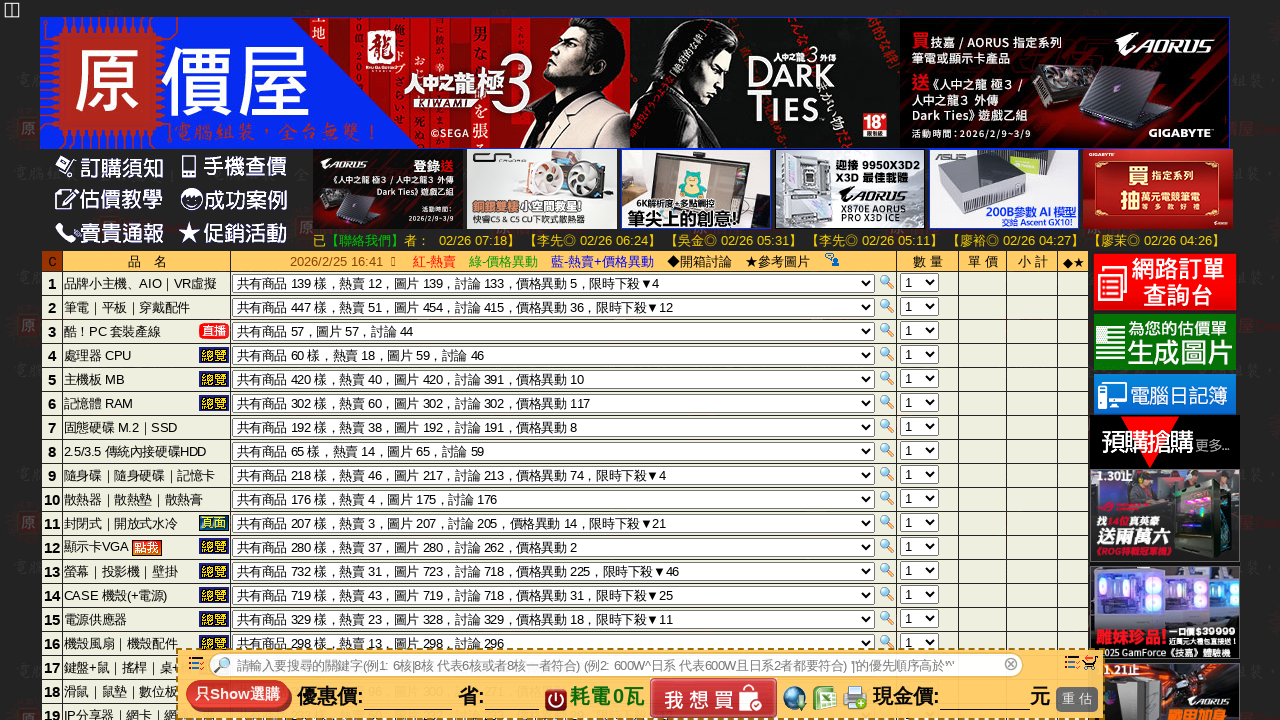

Queried selector for RTX 3060 option with value 142
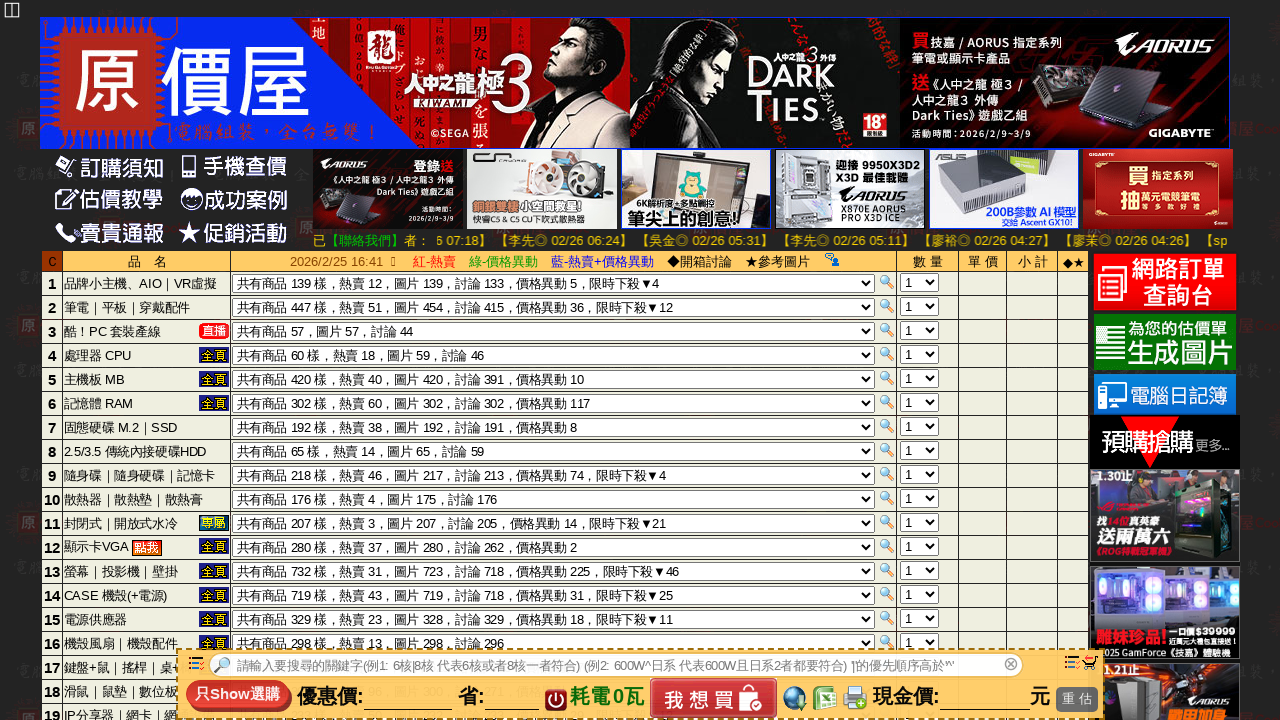

Queried selector for RTX 3060 option with value 143
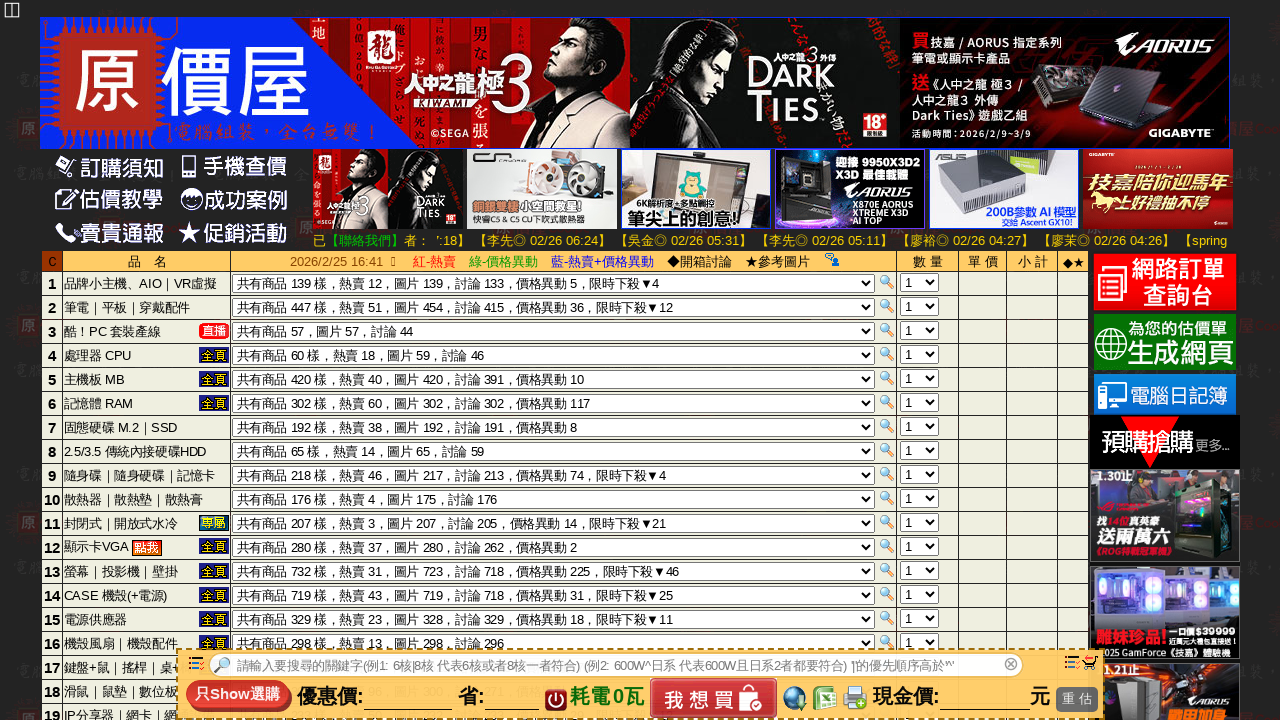

Queried selector for RTX 3060 option with value 144
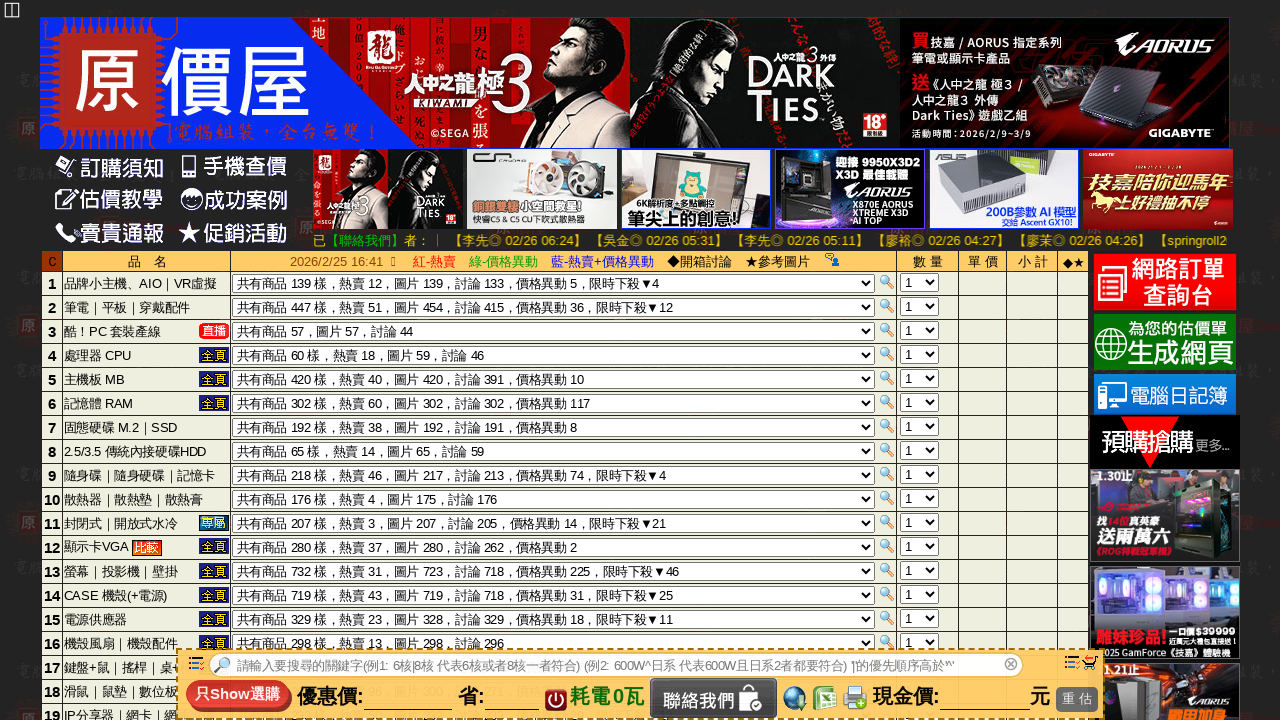

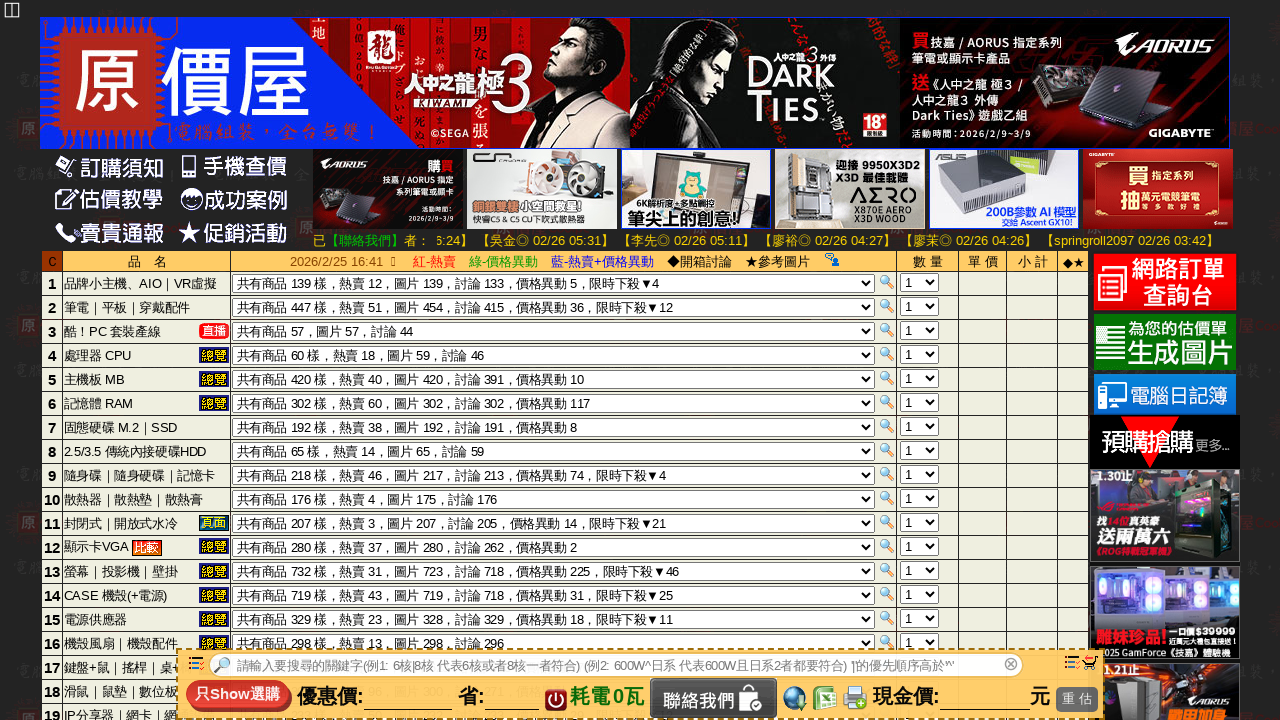